Navigates to laptops category, selects Sony Vaio i7 laptop, and adds it to the shopping cart

Starting URL: https://www.demoblaze.com/

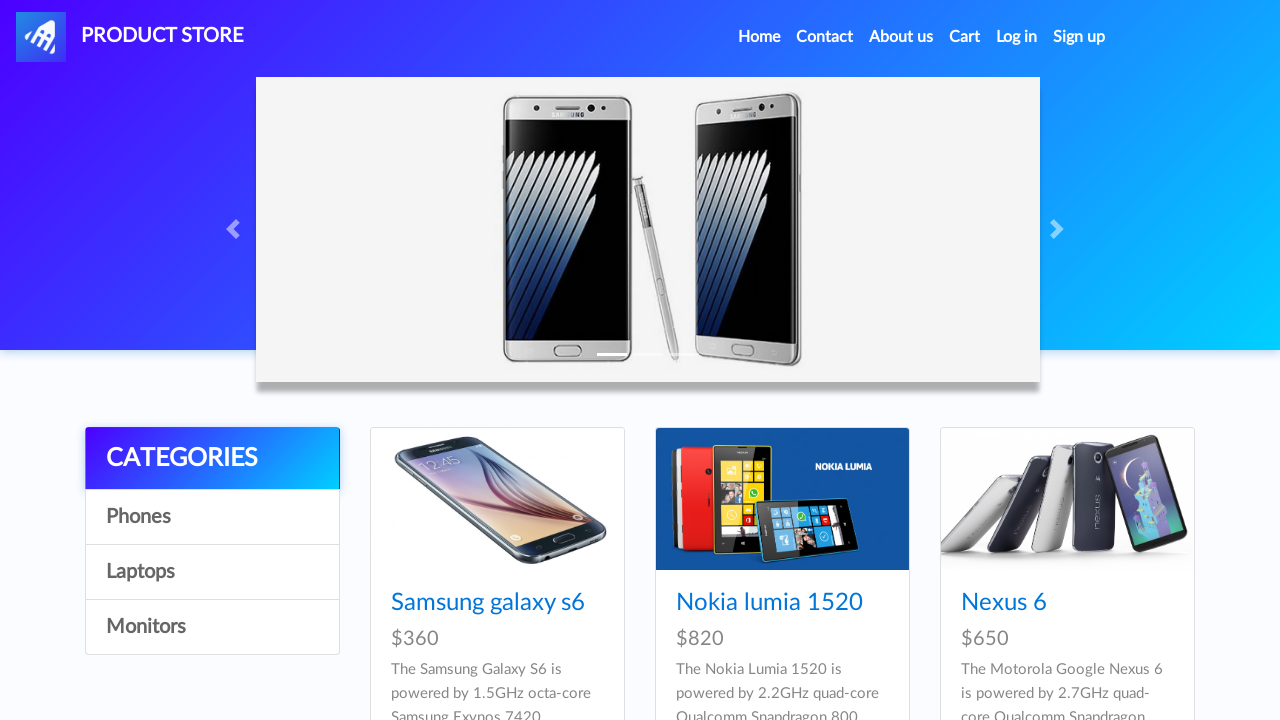

Clicked on Laptops category at (212, 572) on xpath=//a[contains(text(),'Laptops')]
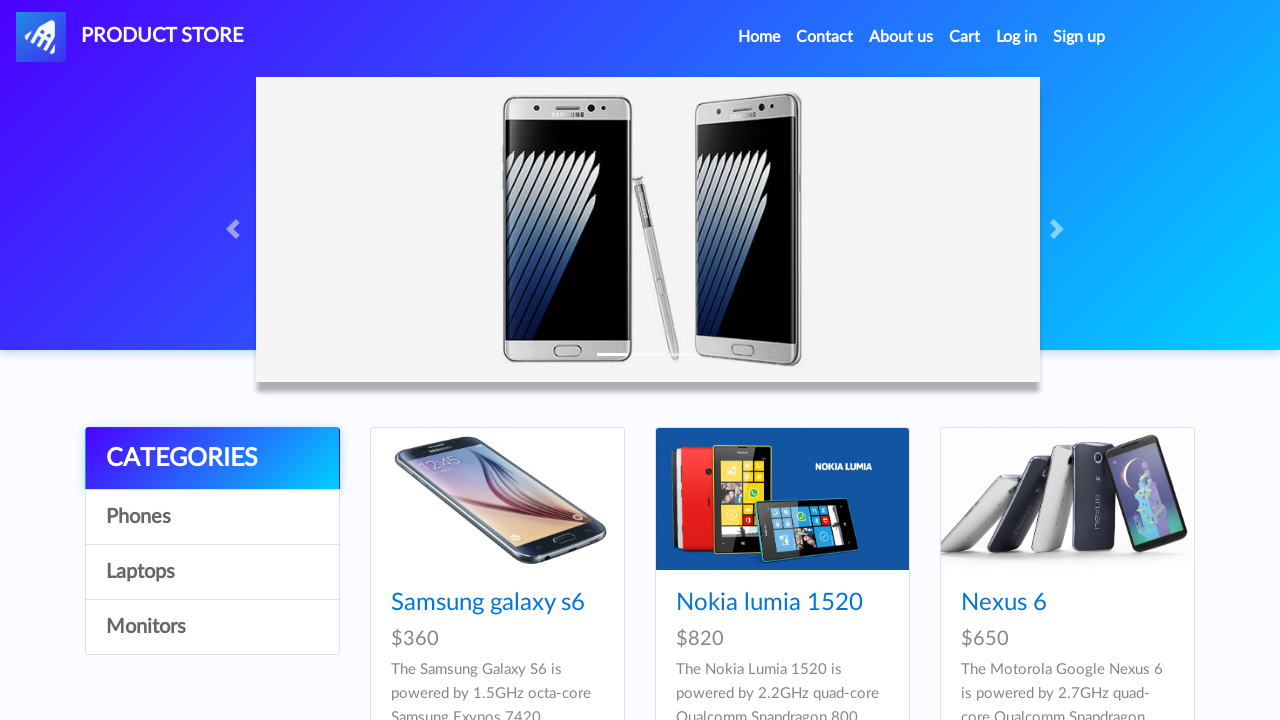

Waited for Sony Vaio i7 product to load
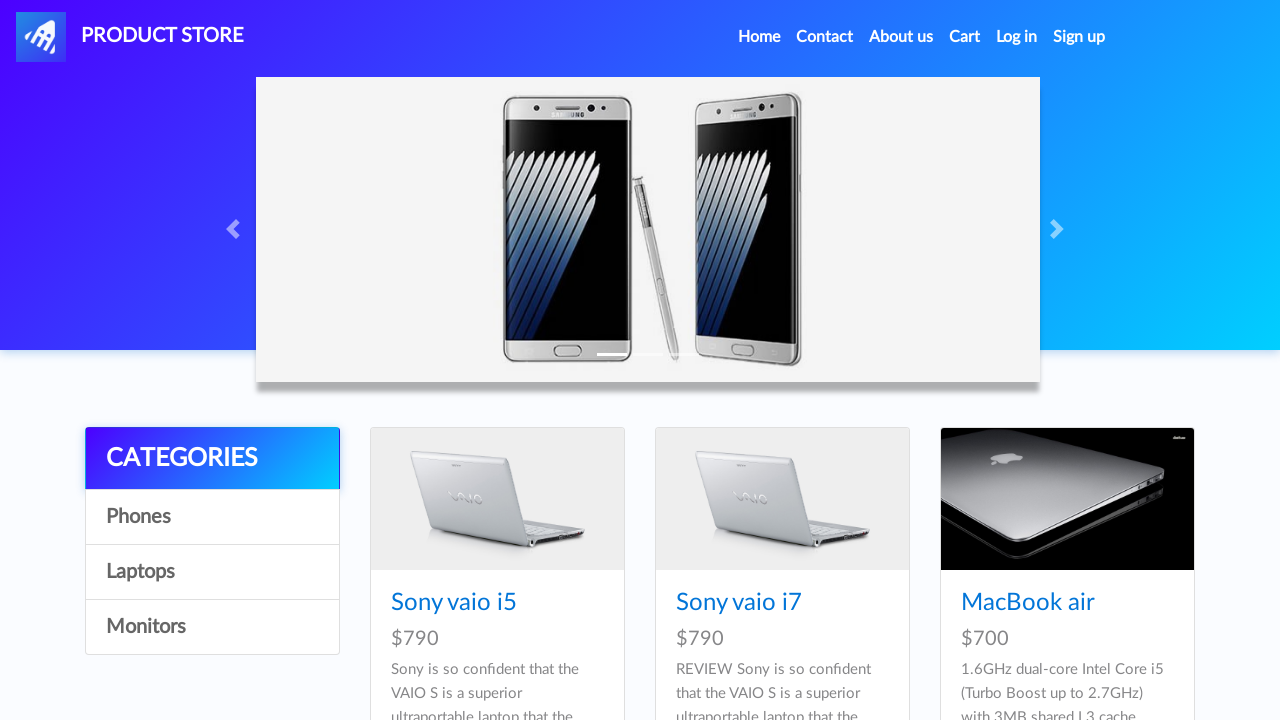

Clicked on Sony Vaio i7 laptop at (739, 603) on xpath=//a[contains(text(),'Sony vaio i7')]
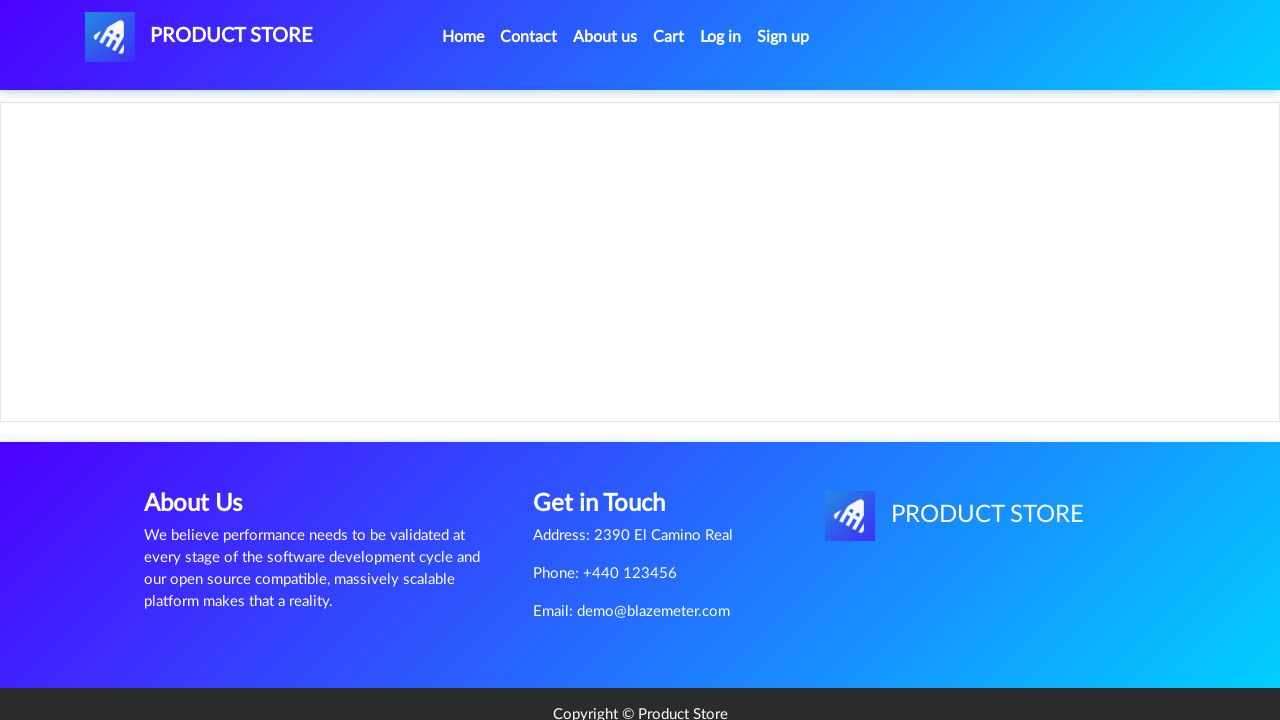

Waited for product page to load
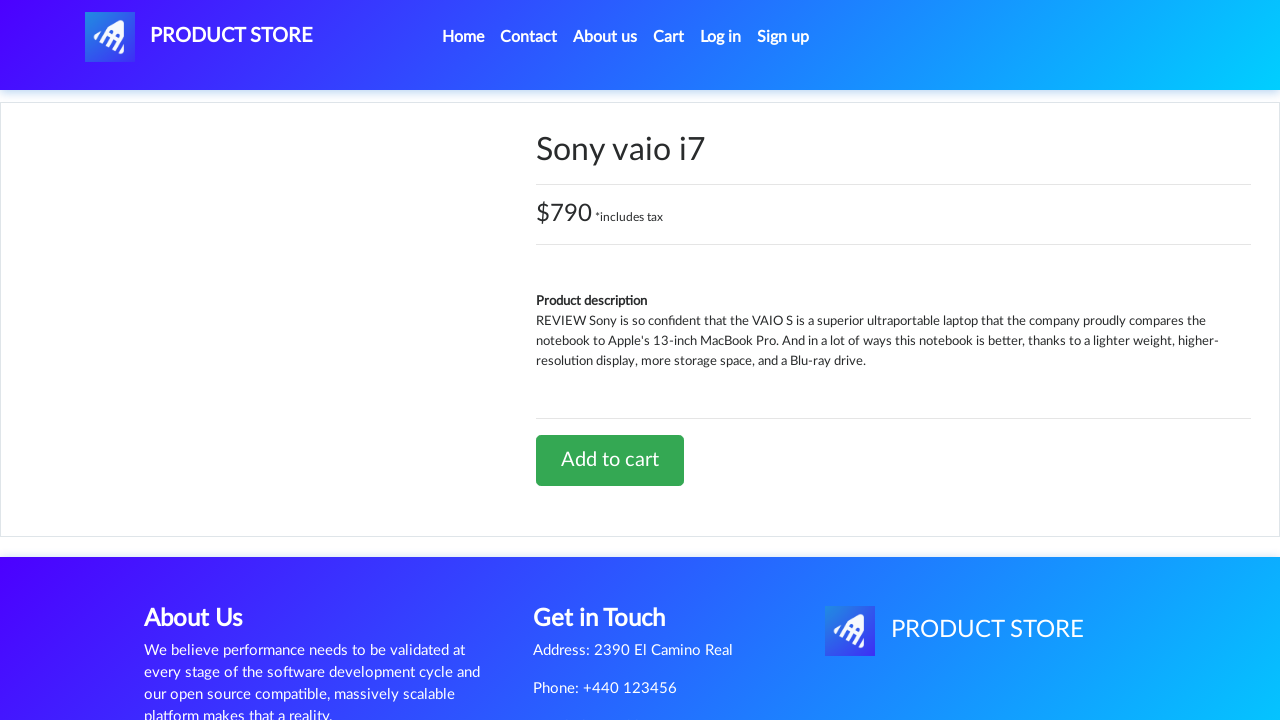

Clicked Add to cart button at (610, 460) on xpath=//a[contains(text(),'Add to cart')]
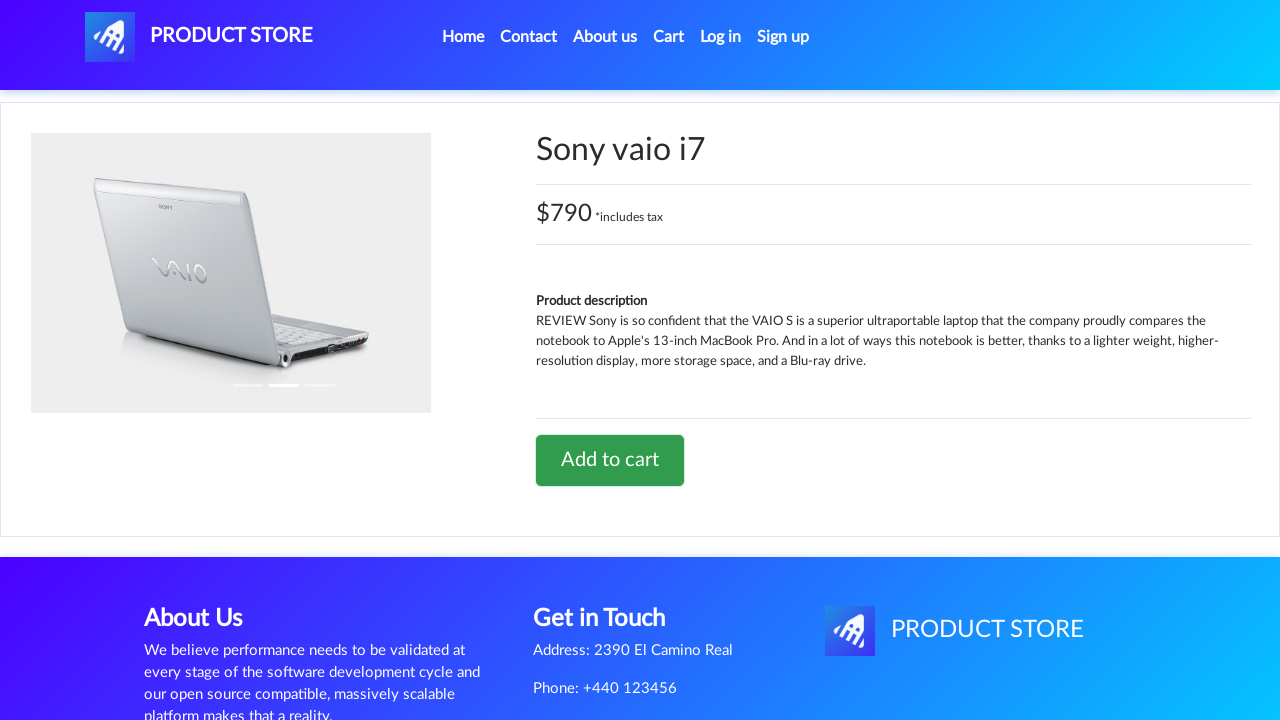

Accepted confirmation alert after adding to cart
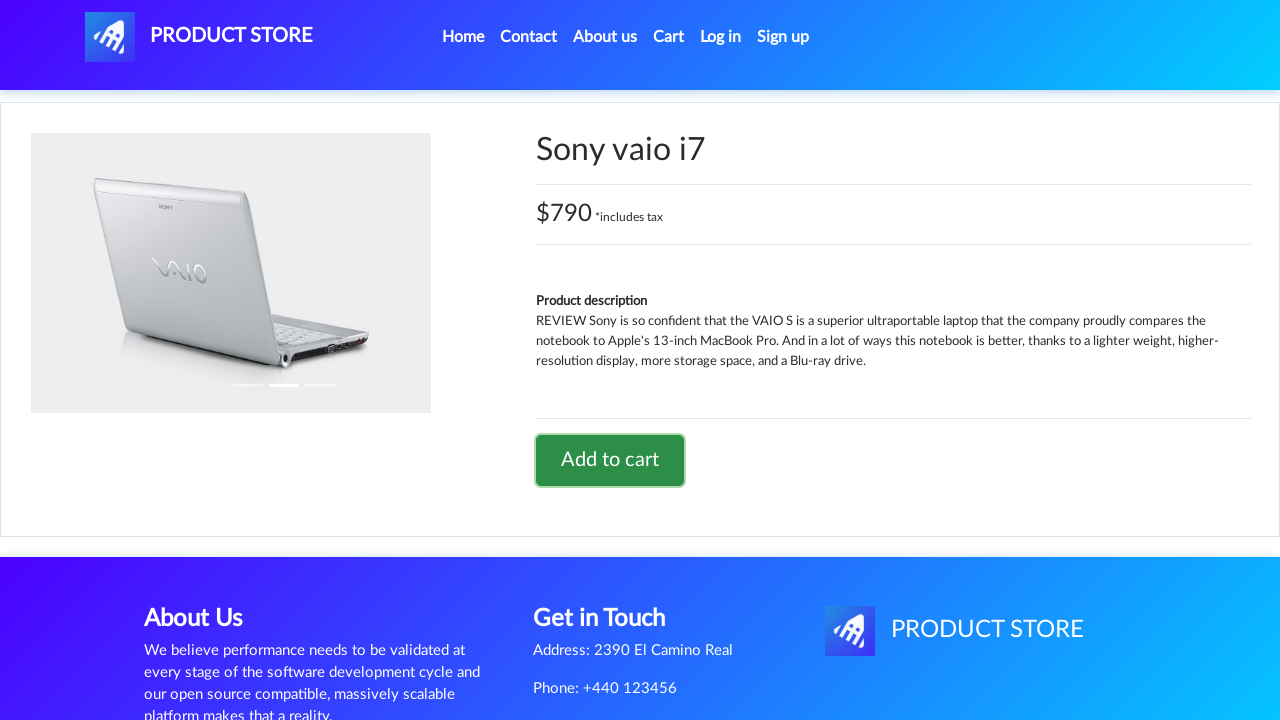

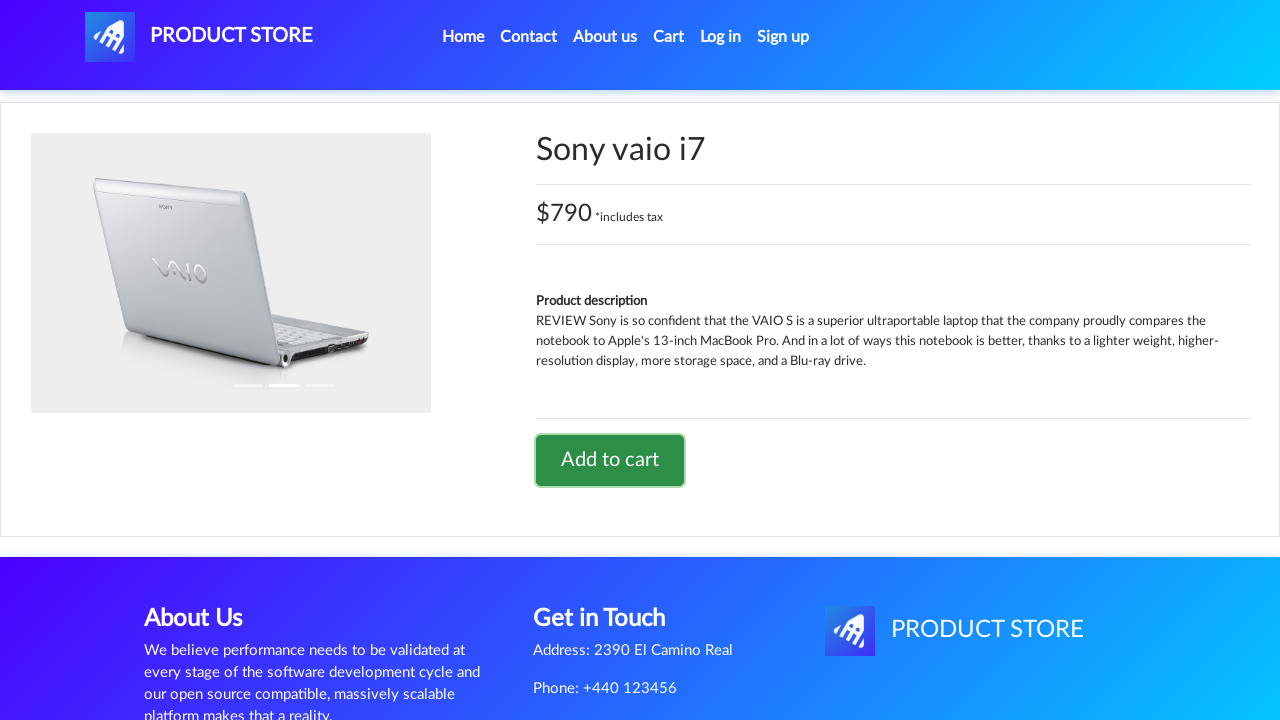